Tests AJIO website by searching for bags, applying filters for men's fashion bags, and verifying the products are displayed correctly

Starting URL: https://www.ajio.com/

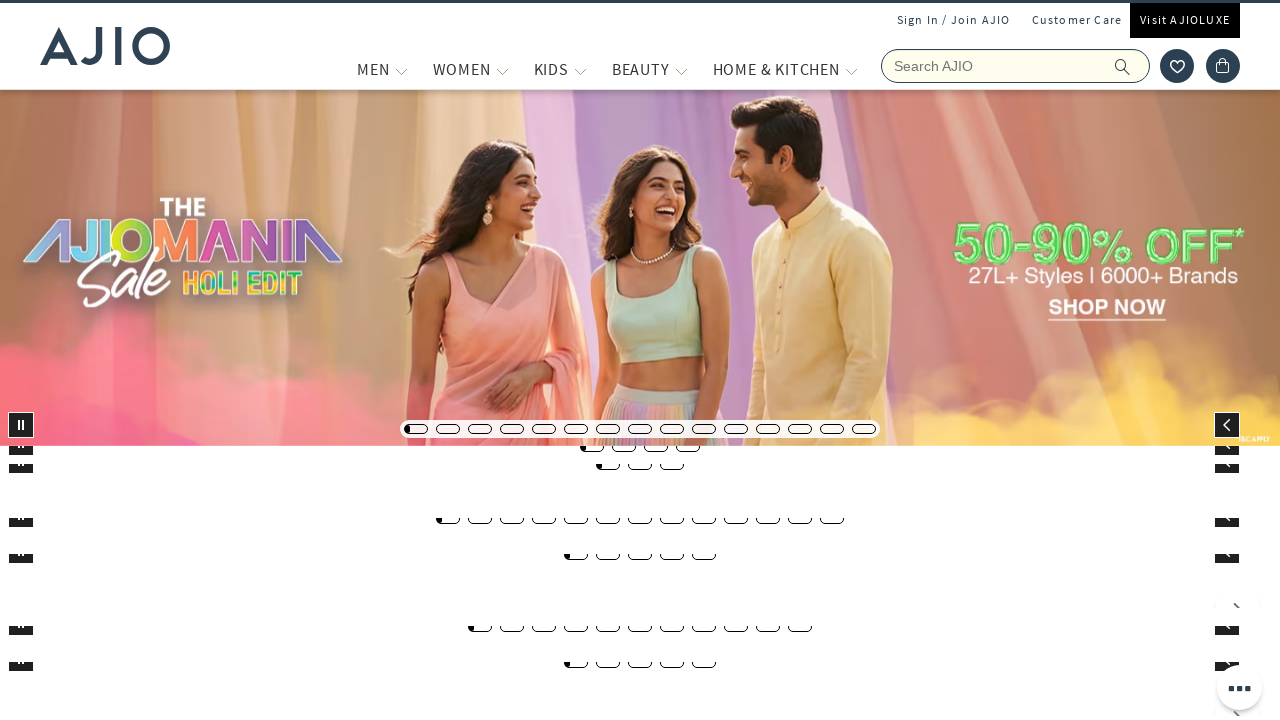

Filled search field with 'bags' on .react-autosuggest__input
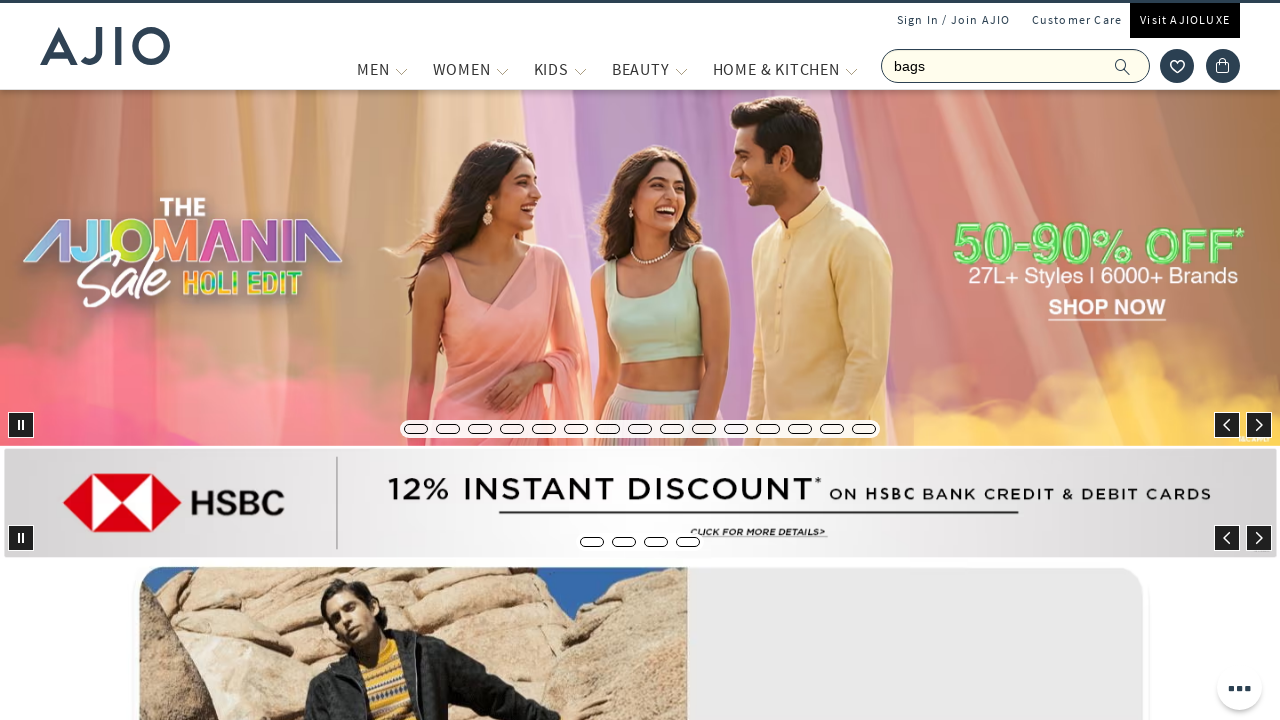

Pressed Enter to search for bags on .react-autosuggest__input
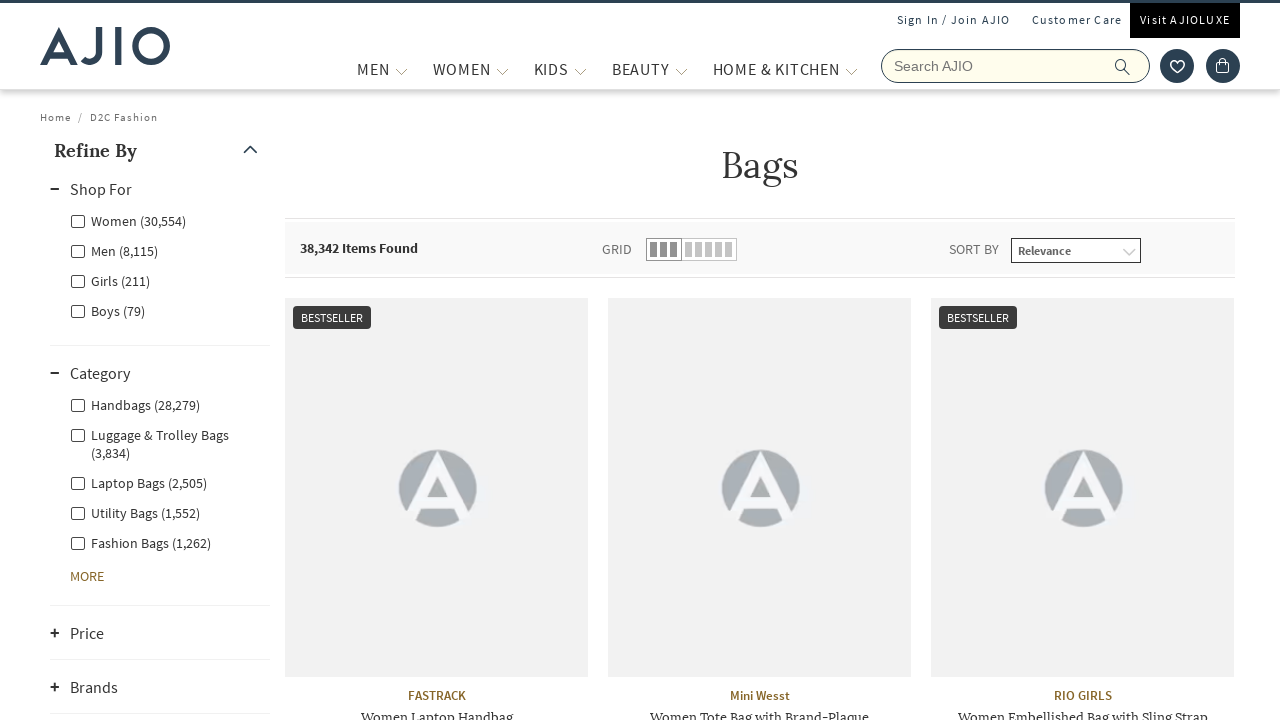

Clicked Men filter to apply gender filter at (114, 250) on xpath=//label[contains(text(),'Men')]
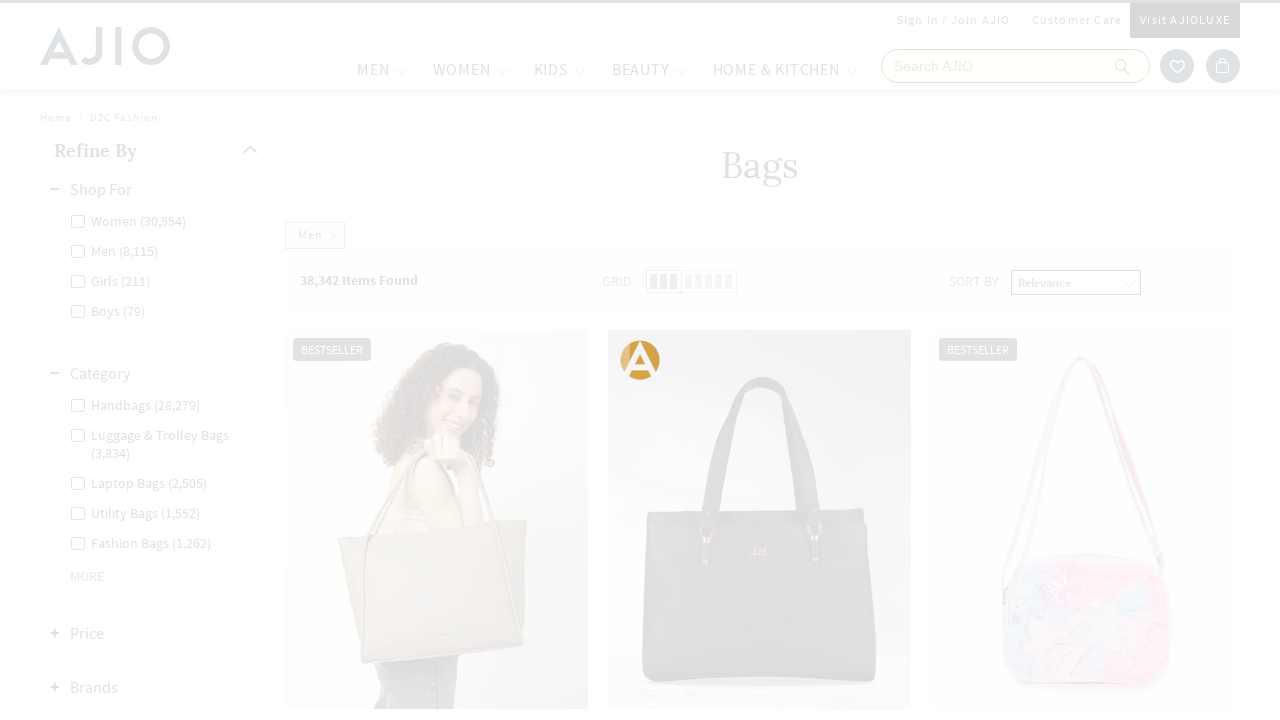

Waited 2 seconds for page to update after Men filter
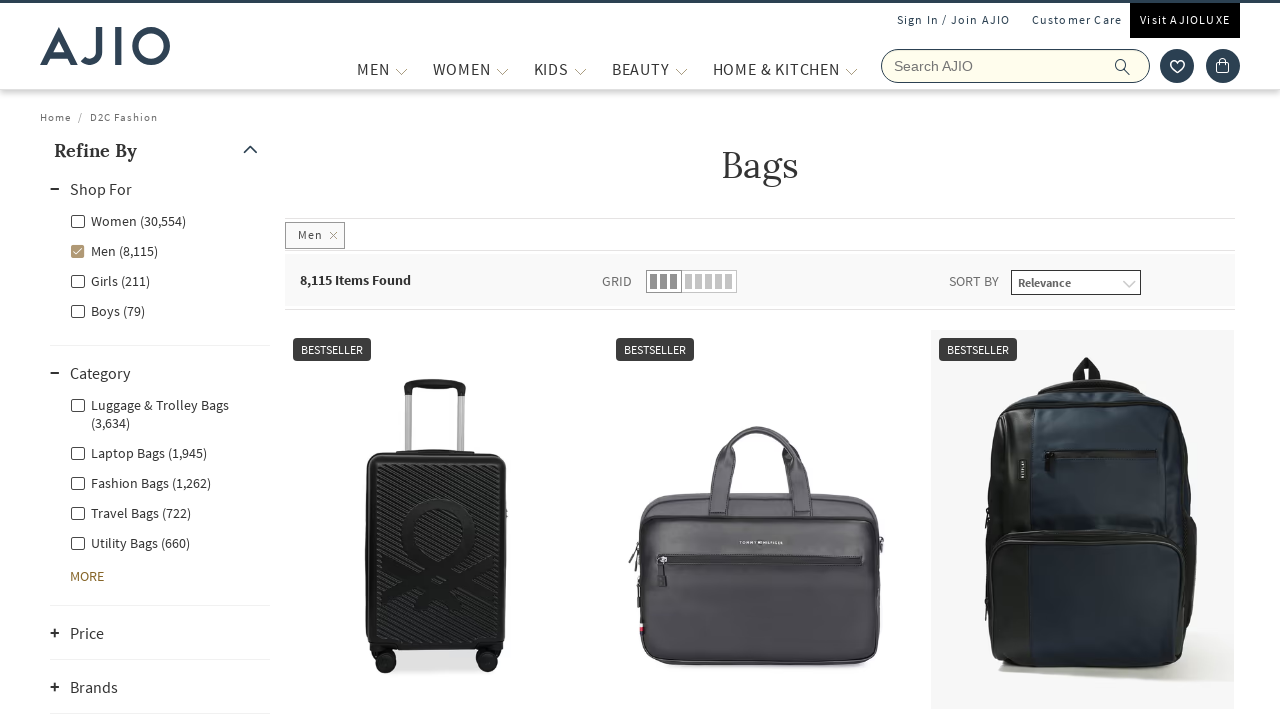

Selected Fashion Bags category for Men at (140, 482) on xpath=//input[@id='Men - Fashion Bags']/parent::div/label
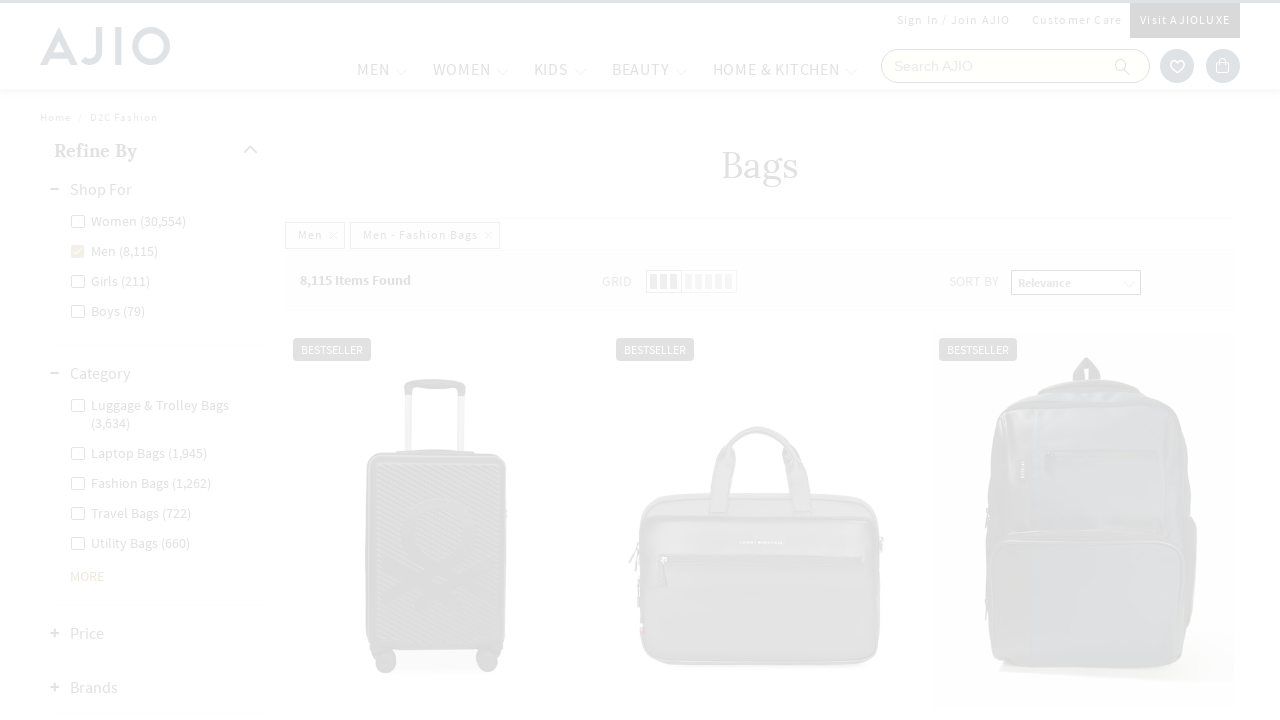

Waited 2 seconds for filtered results to load
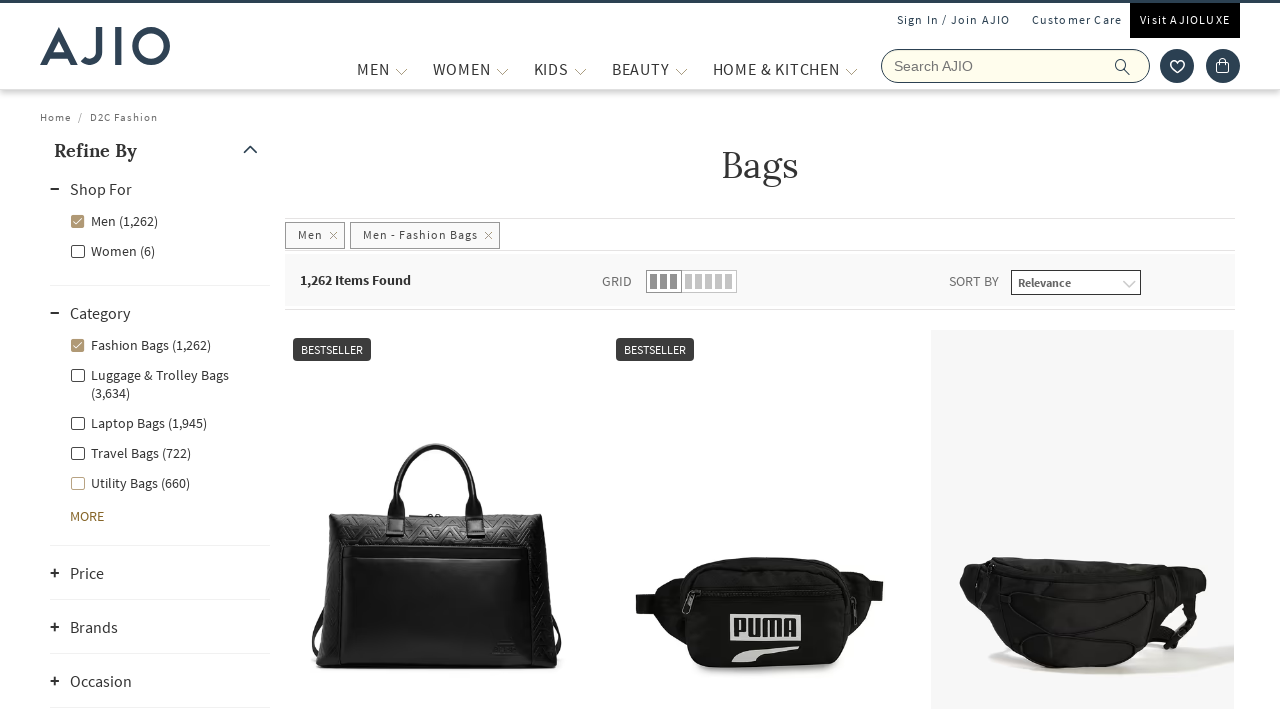

Verified items count is displayed
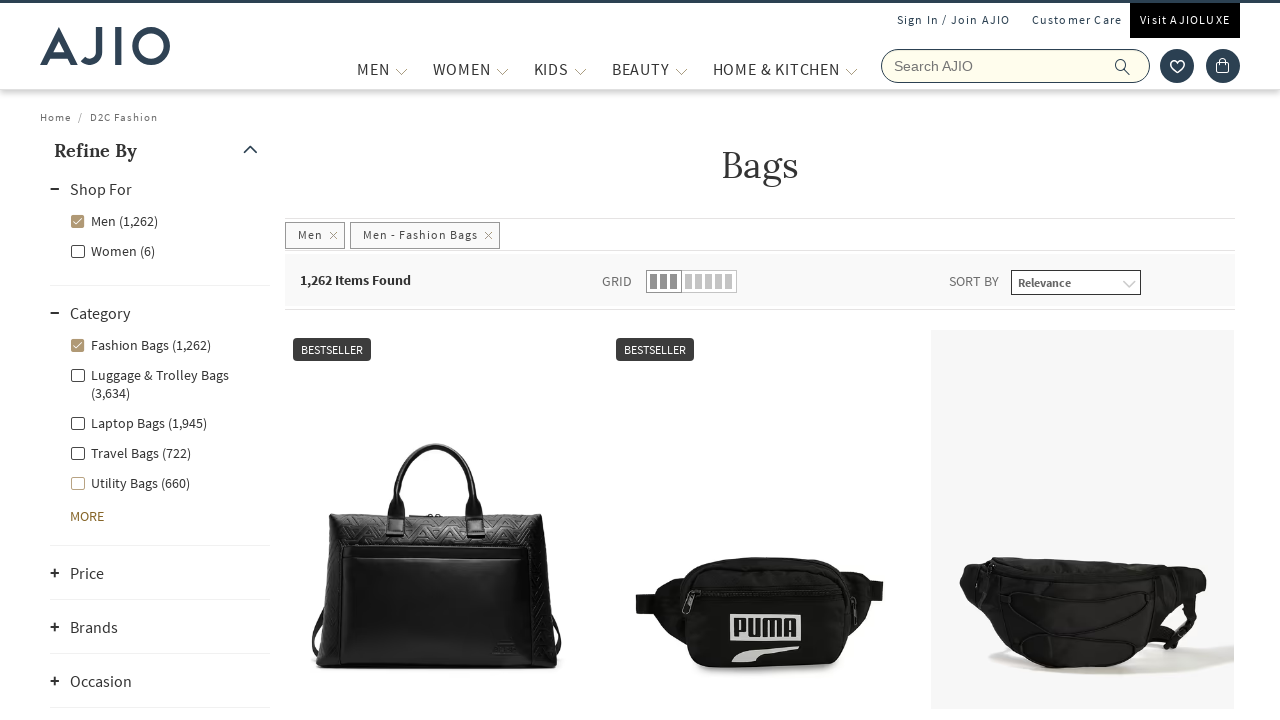

Verified brand names are displayed
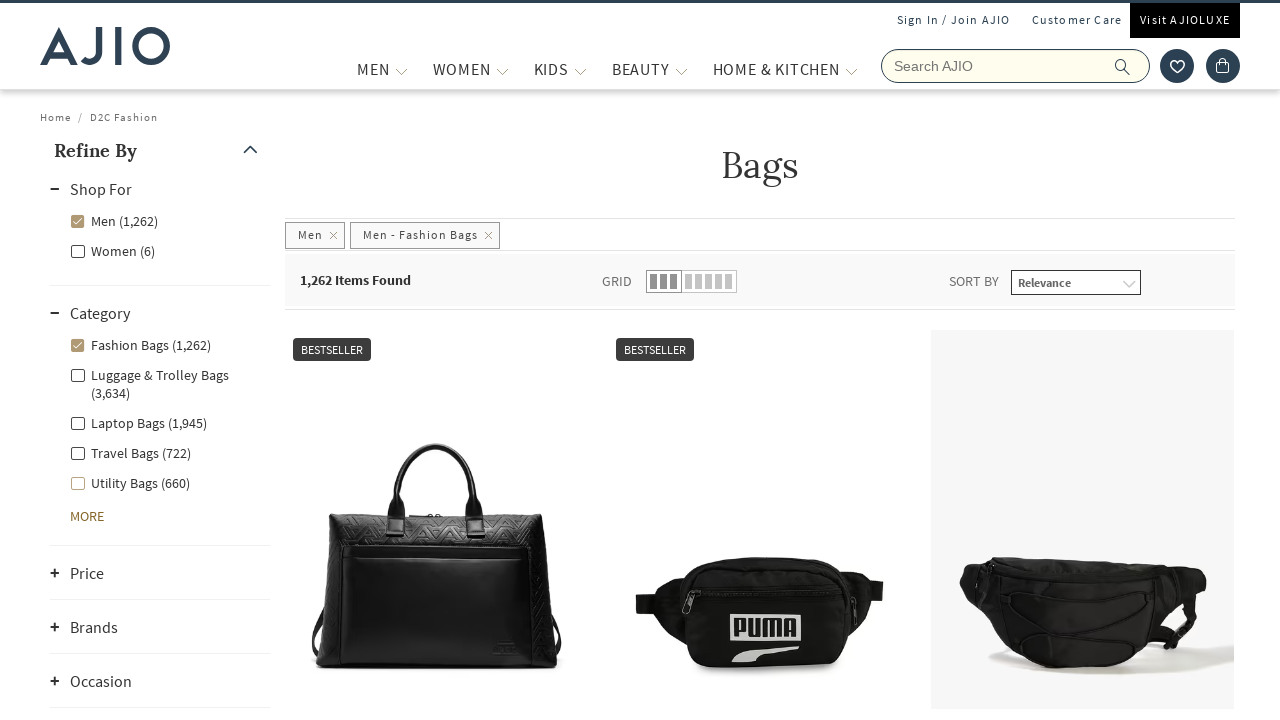

Verified bag product names are displayed
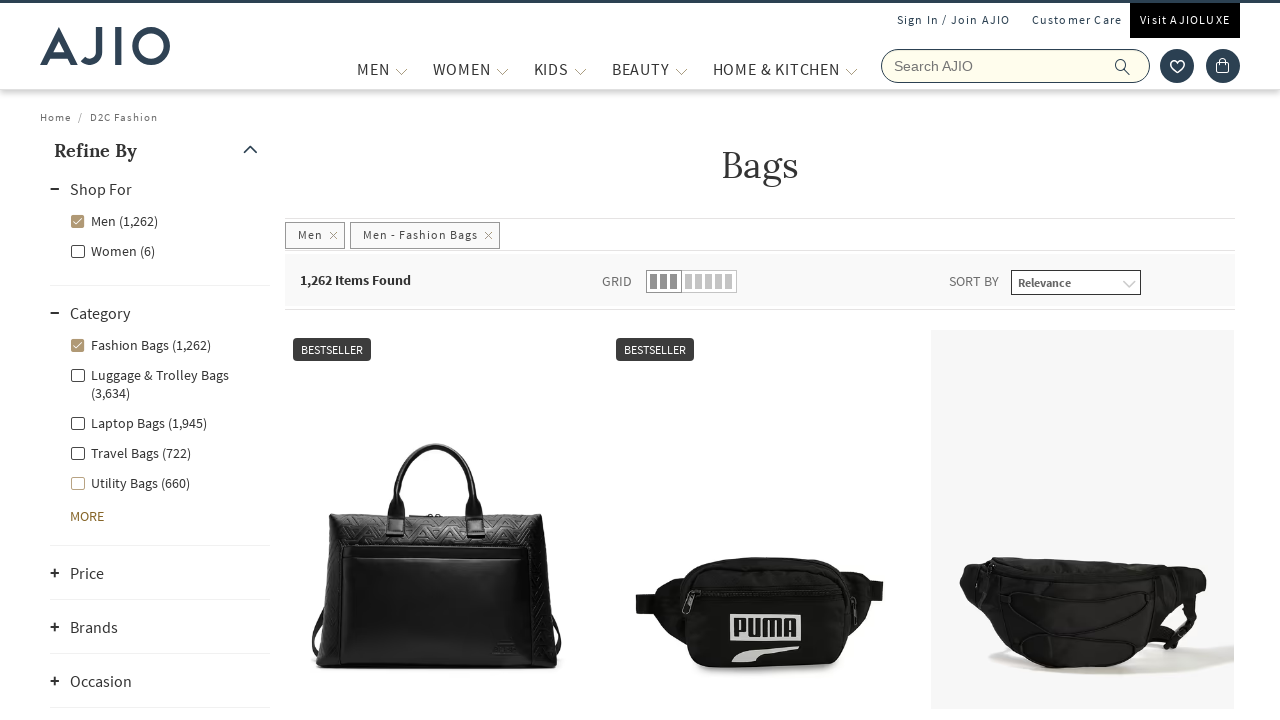

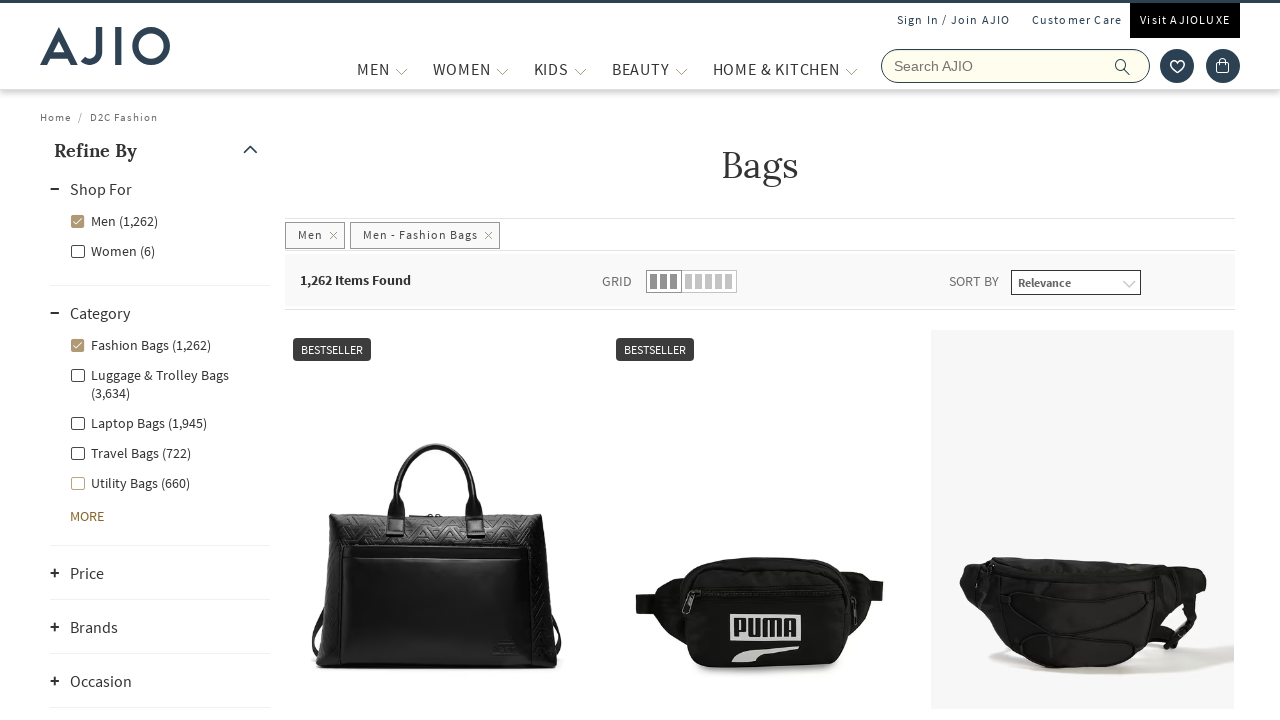